Navigates to a campus directory page and repeatedly clicks the "load more" button ("Lihat kampus lain") until all university listings are fully loaded on the page.

Starting URL: https://campus.quipper.com/directory?location=Jawa%20Timur

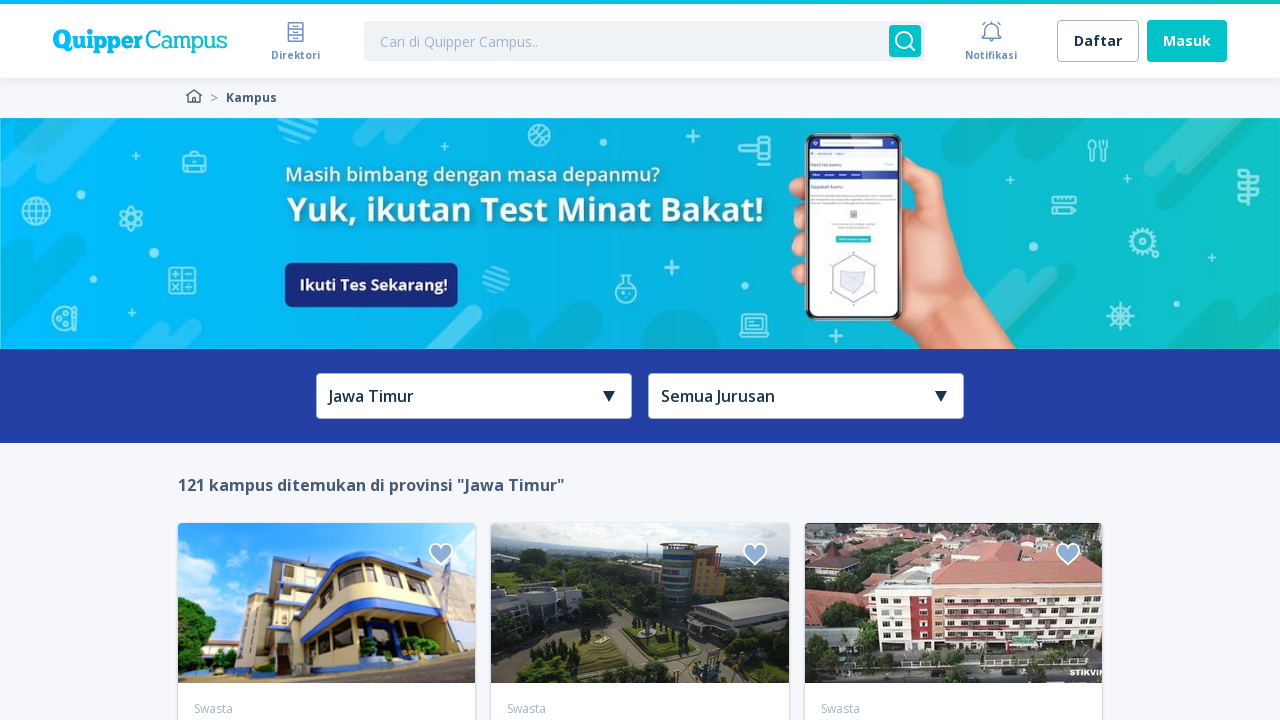

Navigated to campus directory page and waited for network to idle
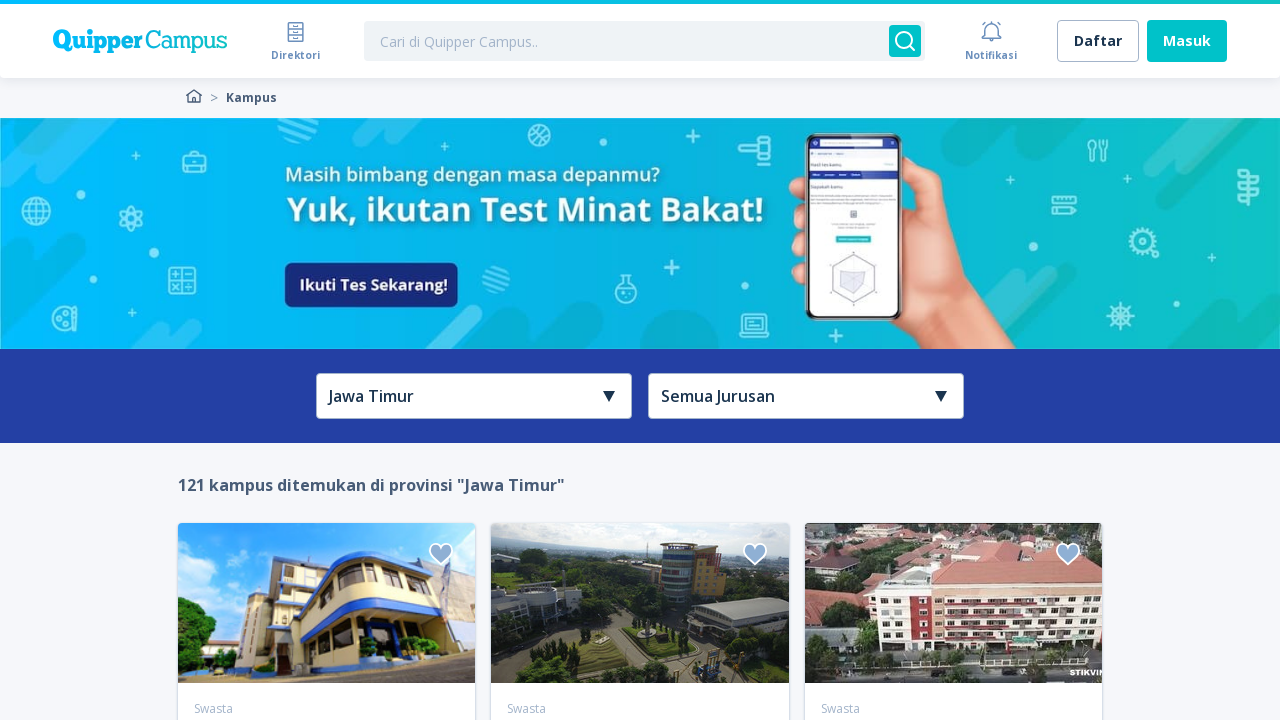

Clicked 'Lihat kampus lain' (Load more) button to load additional campus listings at (640, 360) on div:text-is('Lihat kampus lain')
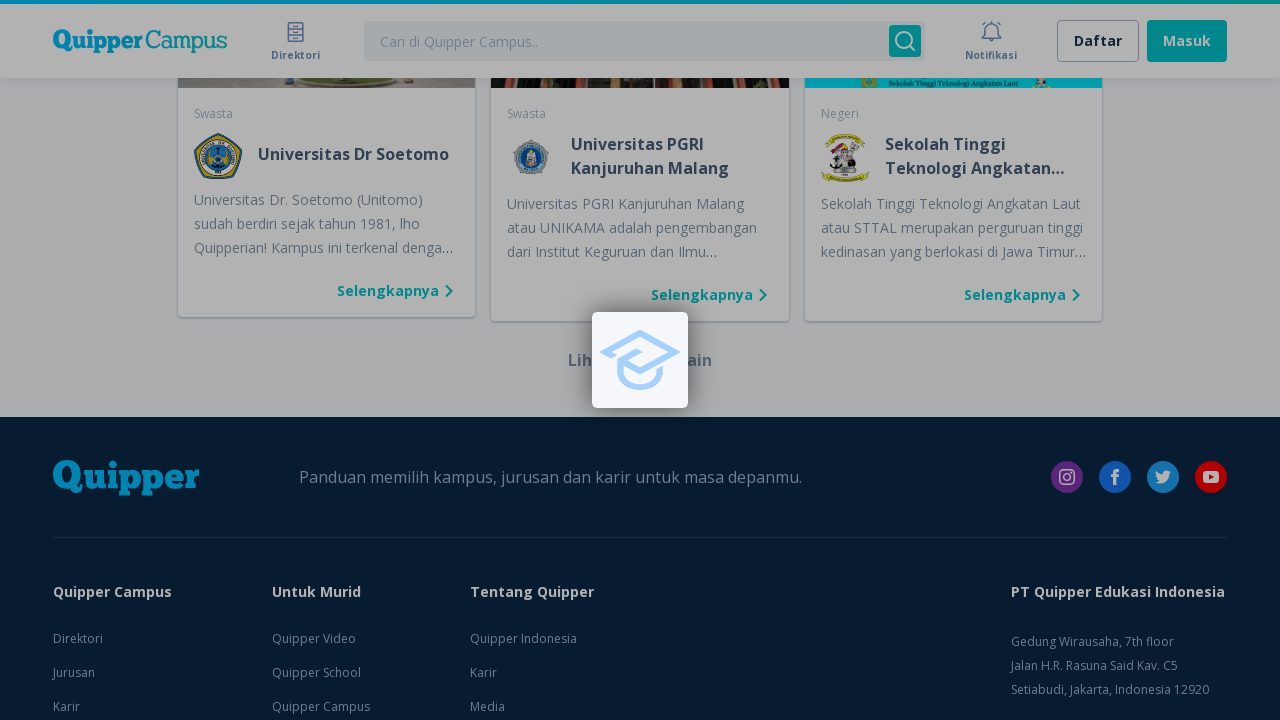

Waited 2500ms for new campus content to load
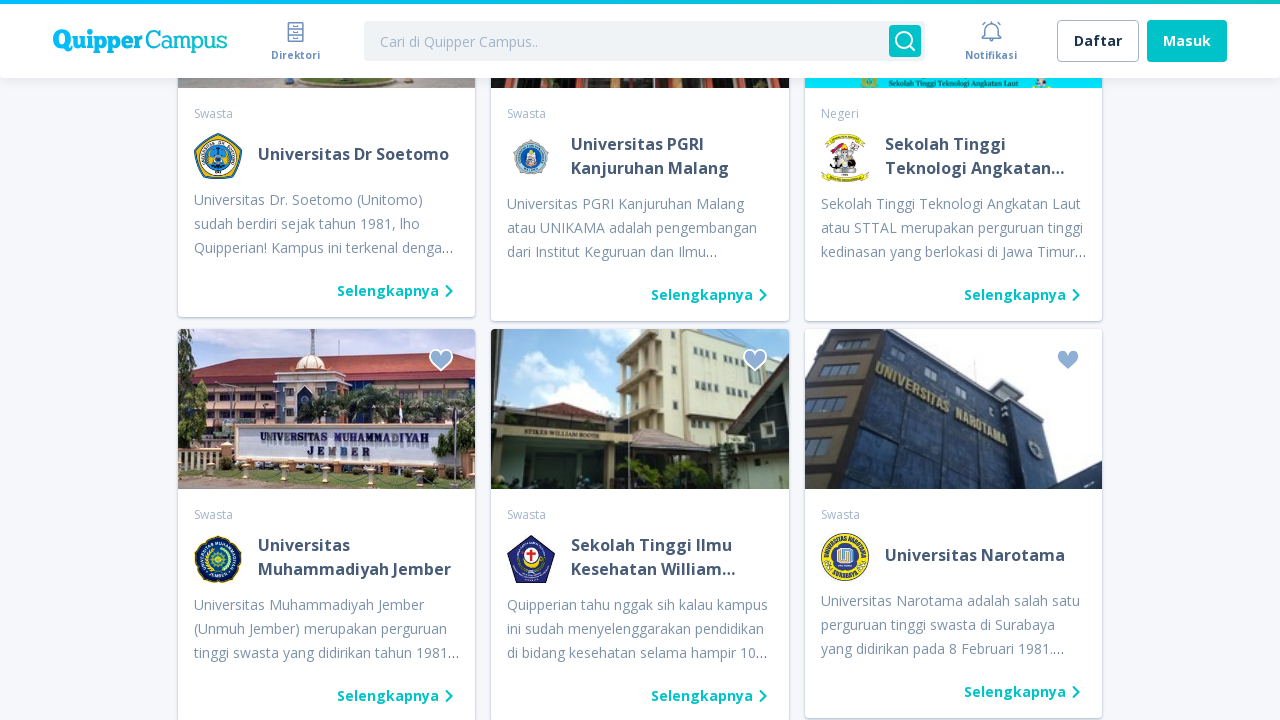

Clicked 'Lihat kampus lain' (Load more) button to load additional campus listings at (640, 360) on div:text-is('Lihat kampus lain')
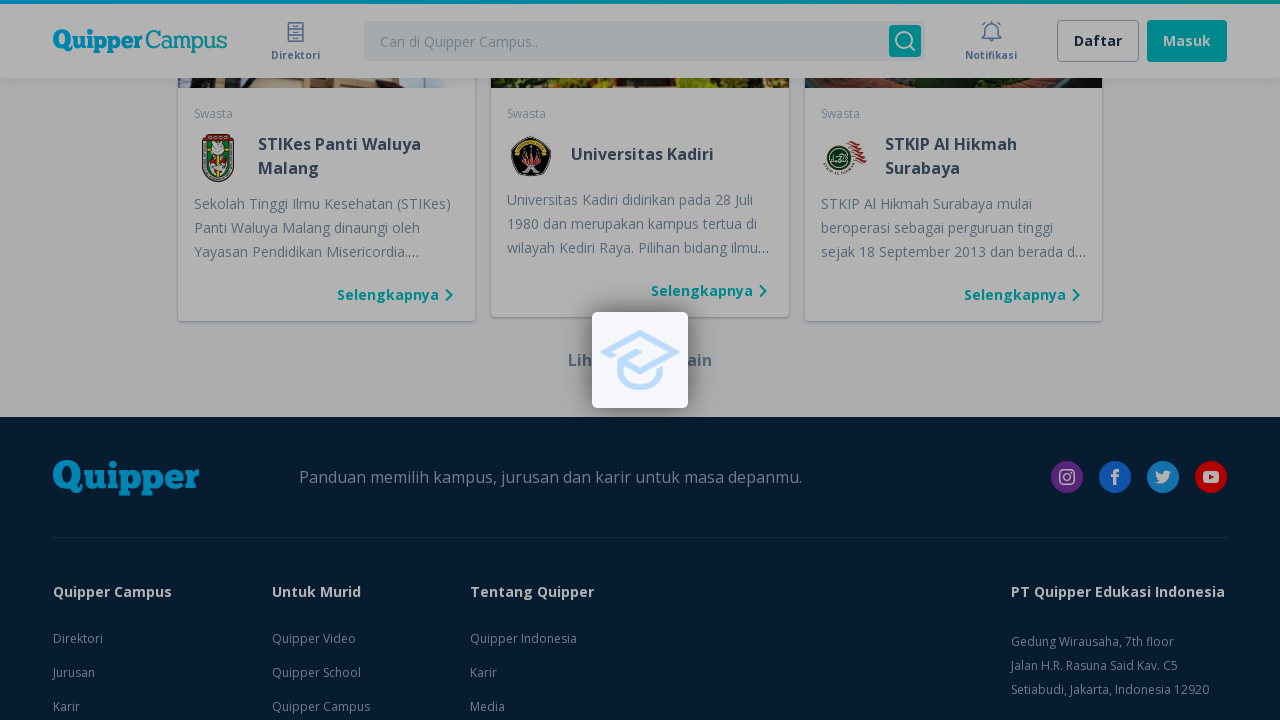

Waited 2500ms for new campus content to load
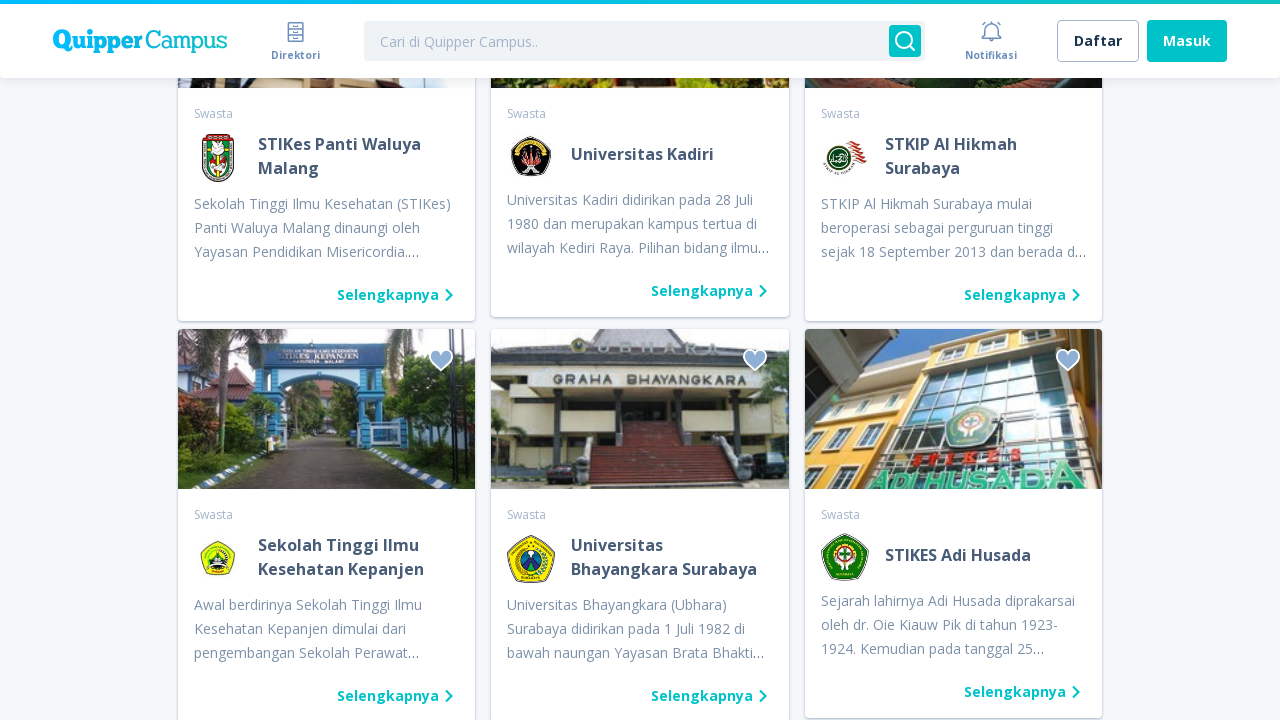

Clicked 'Lihat kampus lain' (Load more) button to load additional campus listings at (640, 360) on div:text-is('Lihat kampus lain')
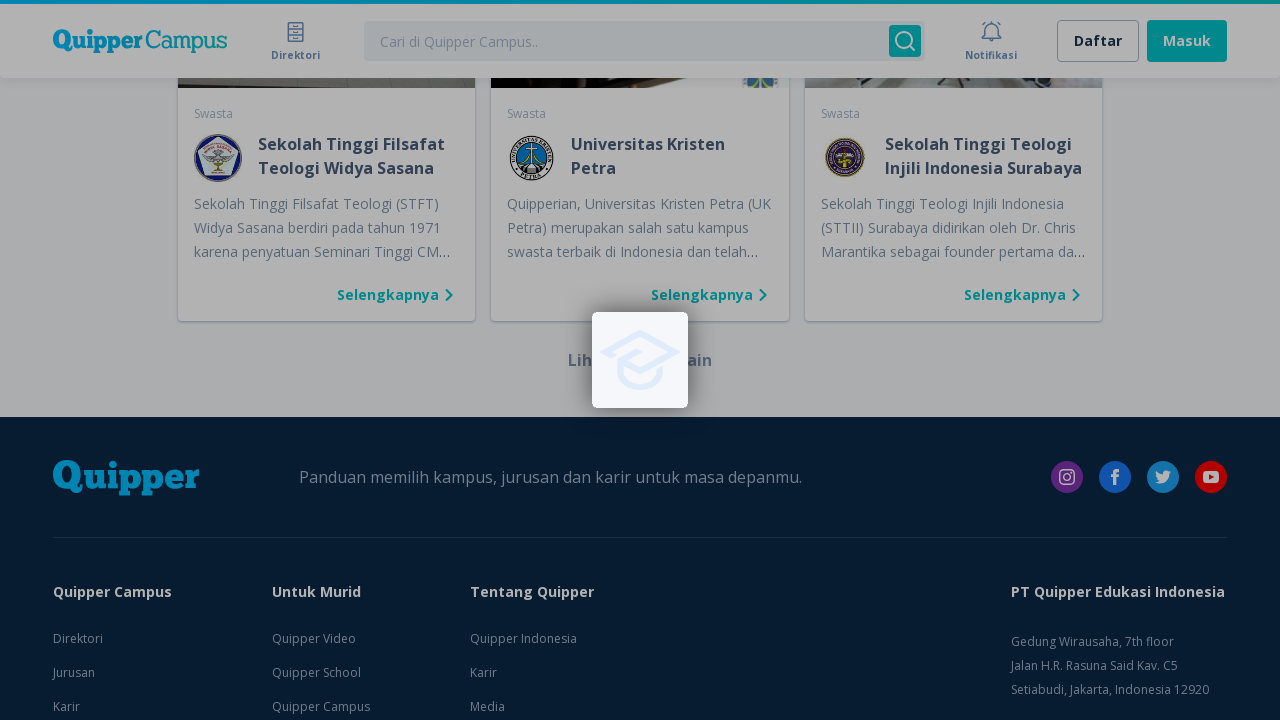

Waited 2500ms for new campus content to load
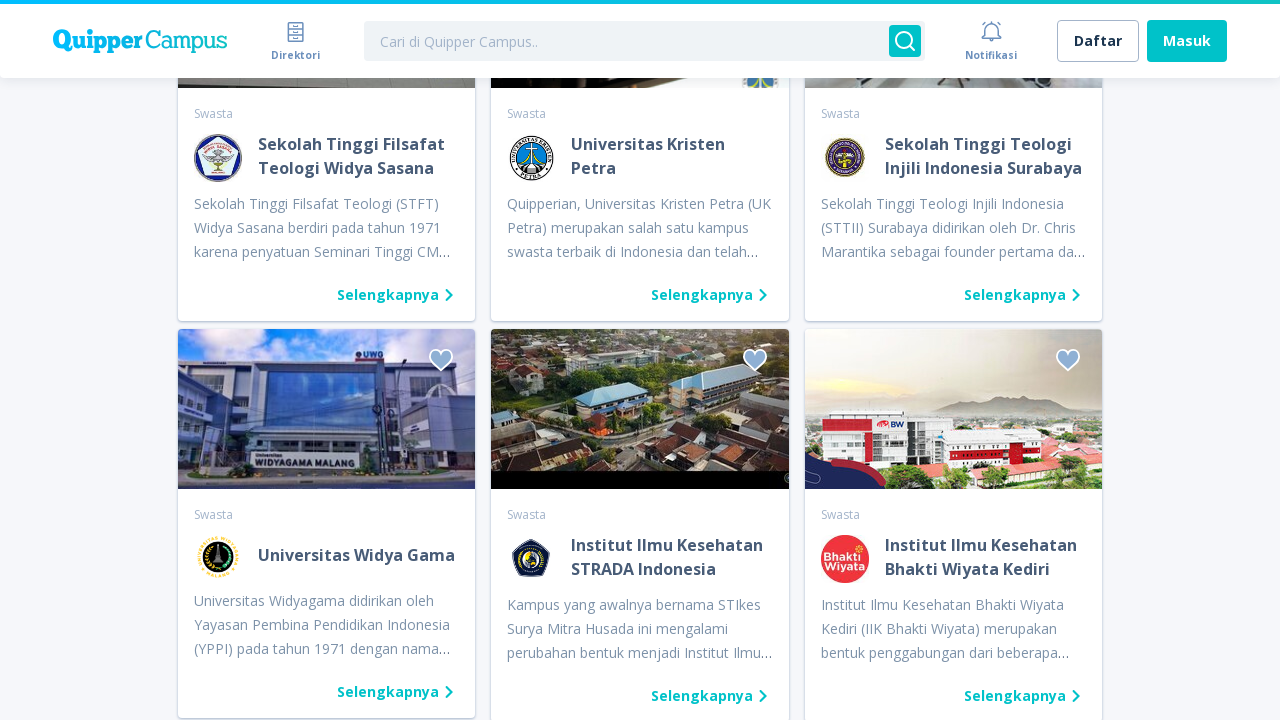

Clicked 'Lihat kampus lain' (Load more) button to load additional campus listings at (640, 360) on div:text-is('Lihat kampus lain')
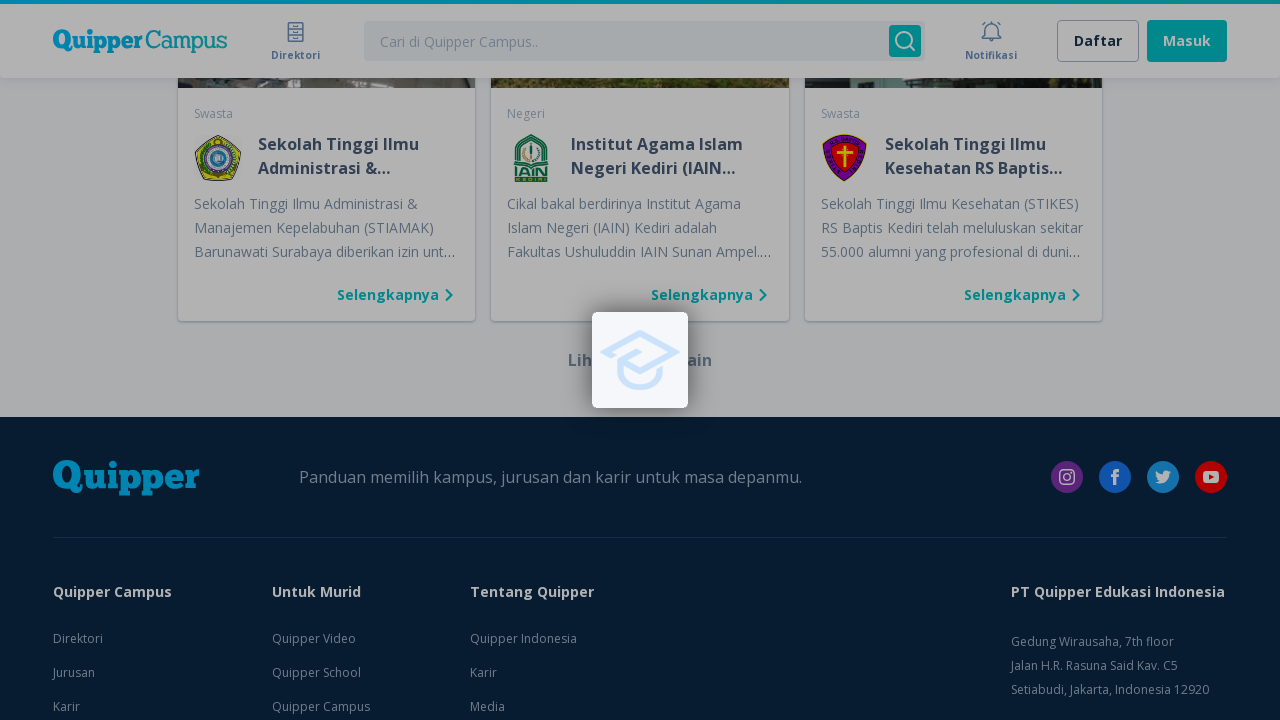

Waited 2500ms for new campus content to load
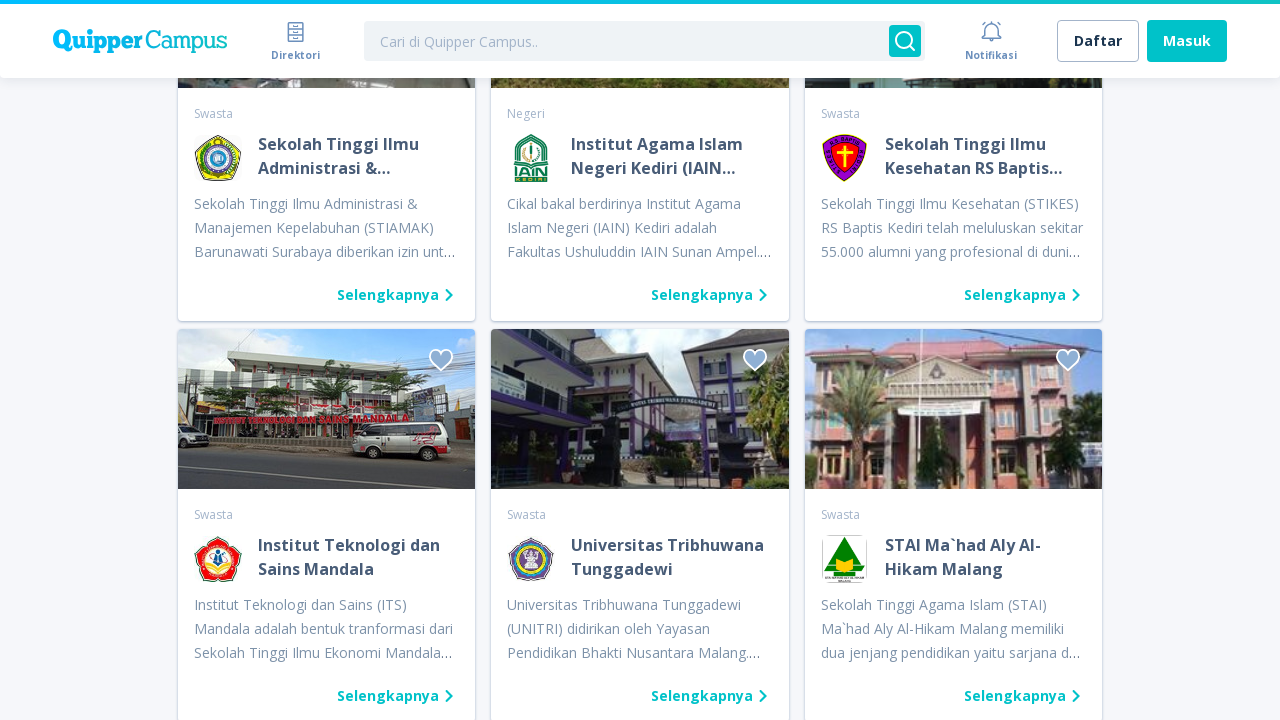

Clicked 'Lihat kampus lain' (Load more) button to load additional campus listings at (640, 360) on div:text-is('Lihat kampus lain')
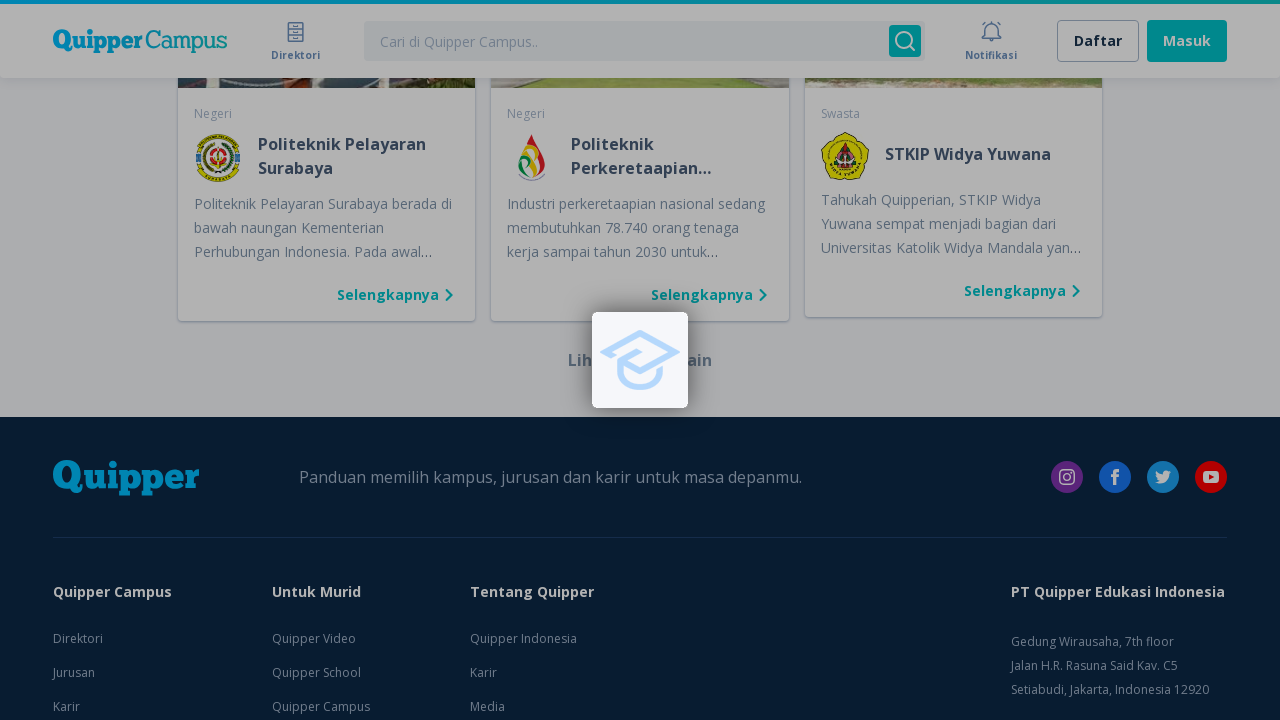

Waited 2500ms for new campus content to load
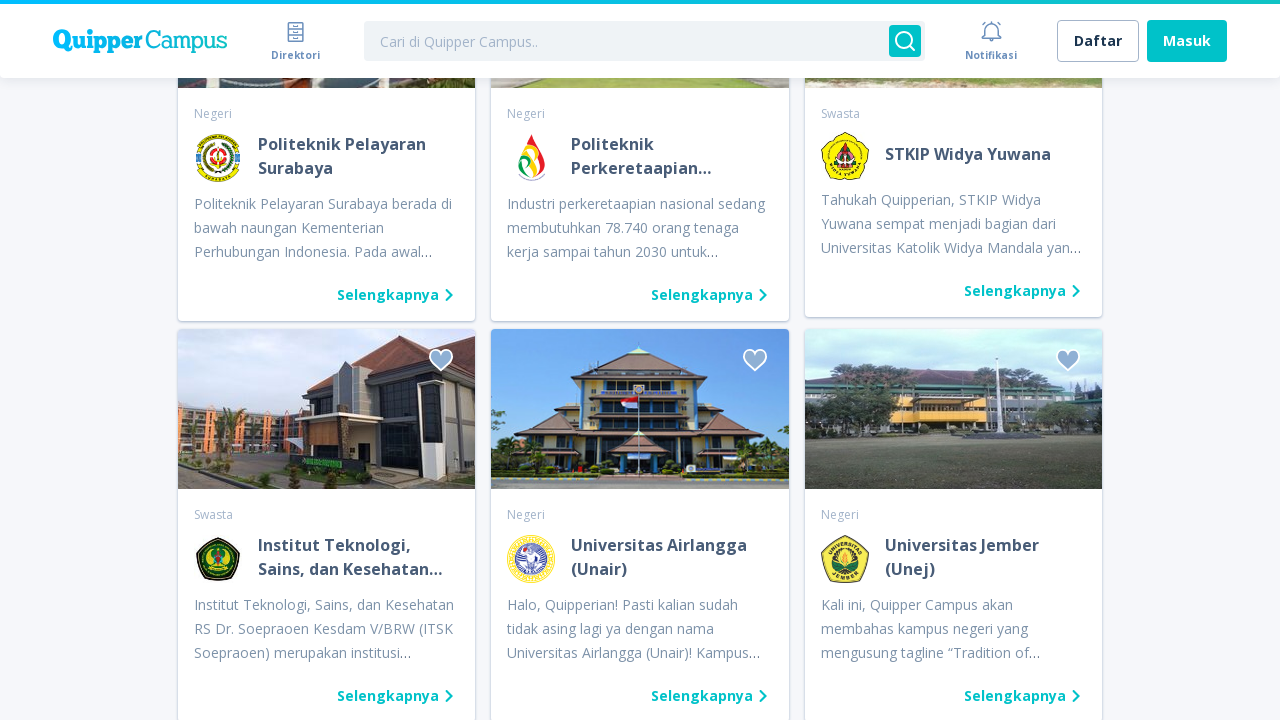

Clicked 'Lihat kampus lain' (Load more) button to load additional campus listings at (640, 360) on div:text-is('Lihat kampus lain')
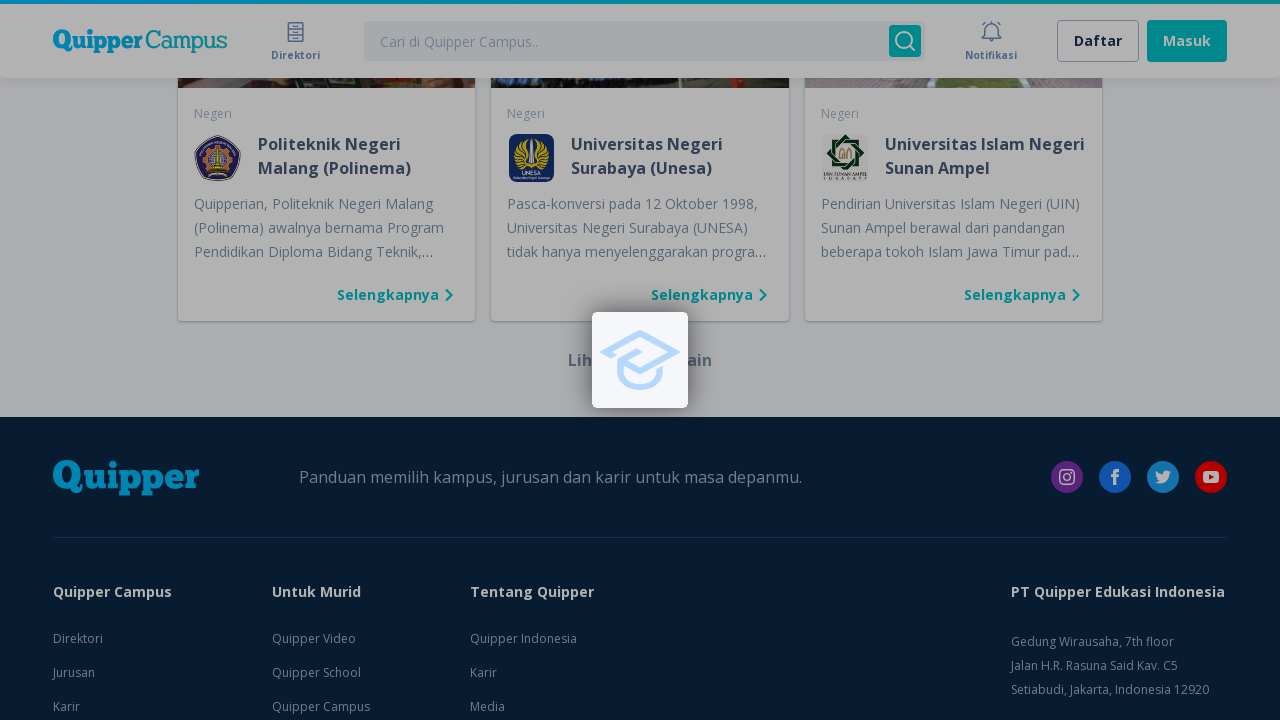

Waited 2500ms for new campus content to load
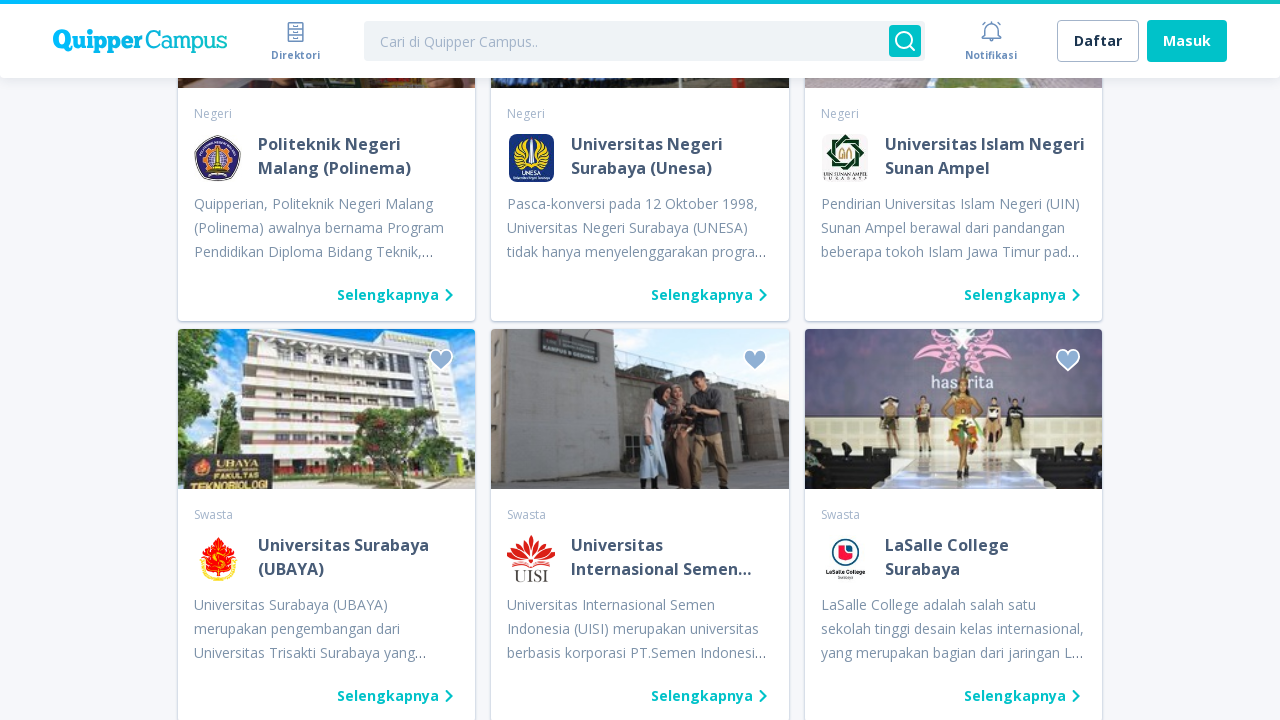

Clicked 'Lihat kampus lain' (Load more) button to load additional campus listings at (640, 360) on div:text-is('Lihat kampus lain')
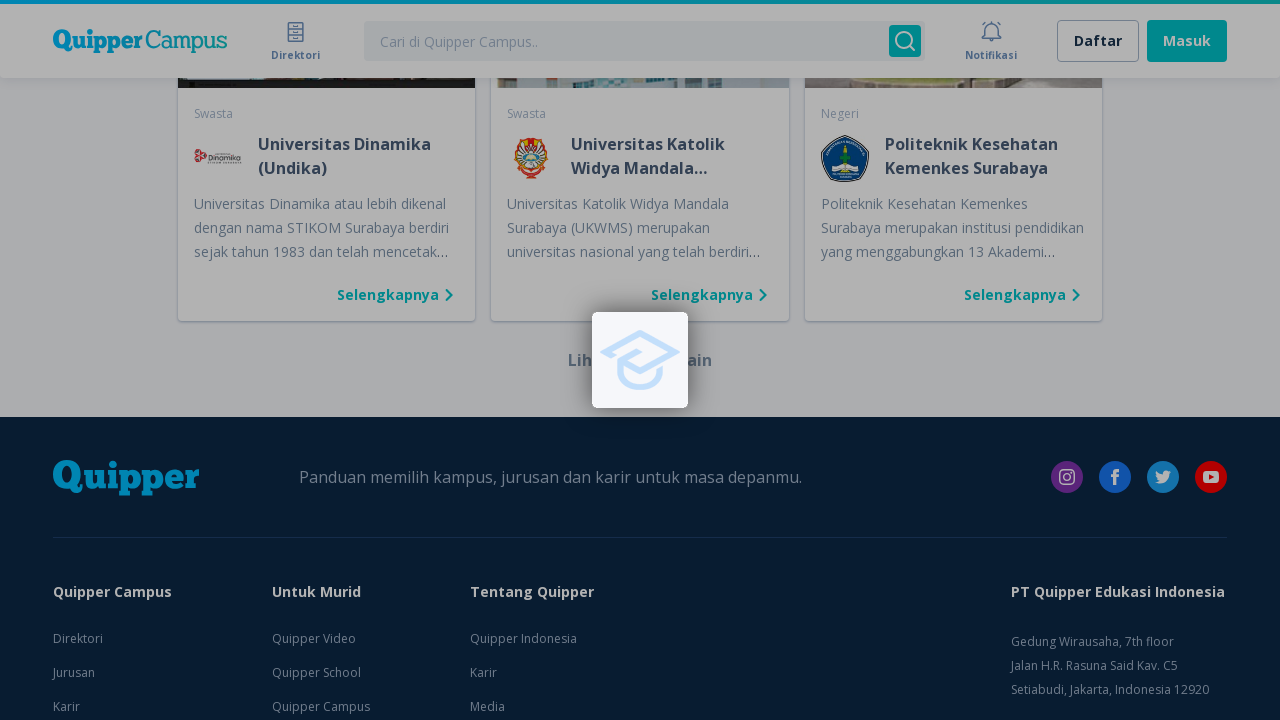

Waited 2500ms for new campus content to load
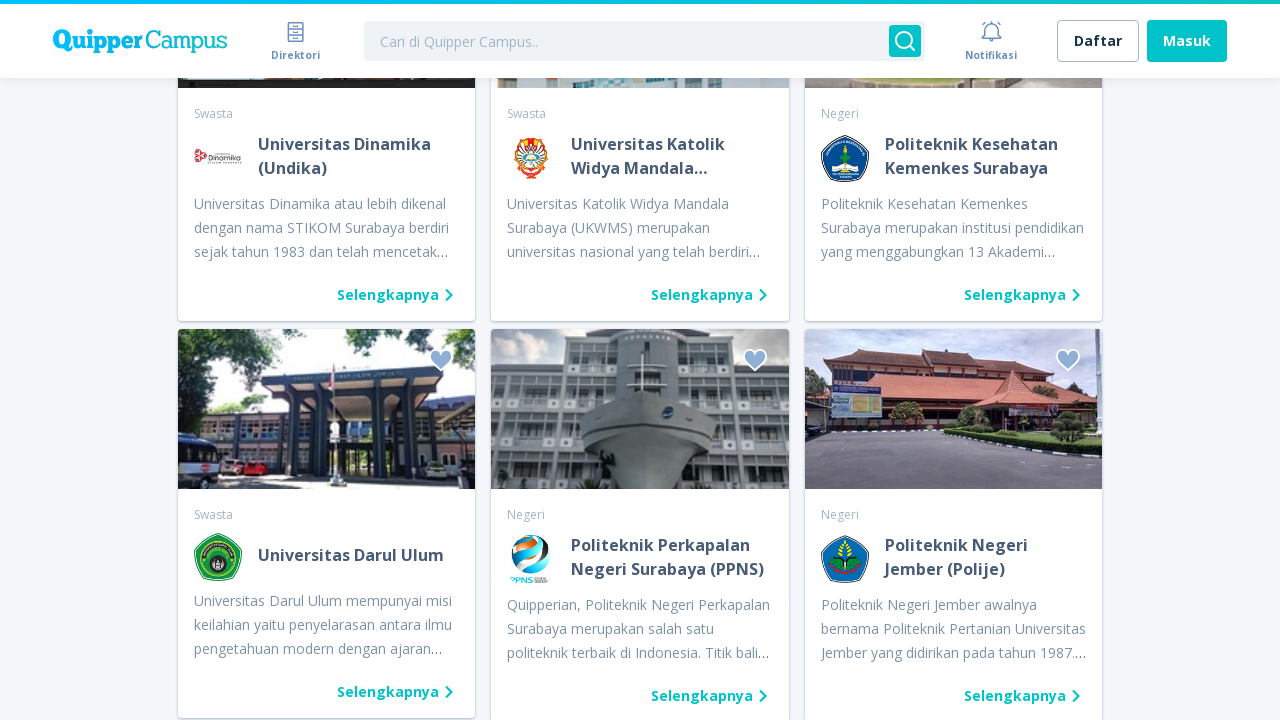

Clicked 'Lihat kampus lain' (Load more) button to load additional campus listings at (640, 360) on div:text-is('Lihat kampus lain')
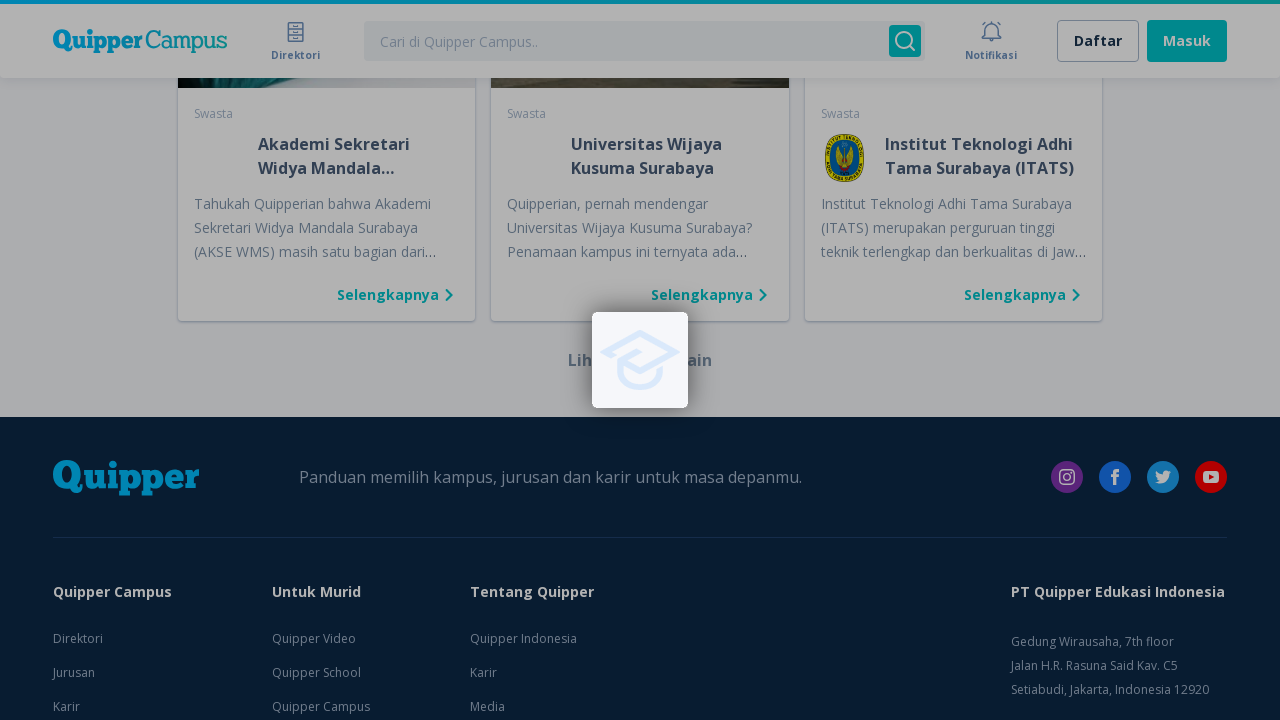

Waited 2500ms for new campus content to load
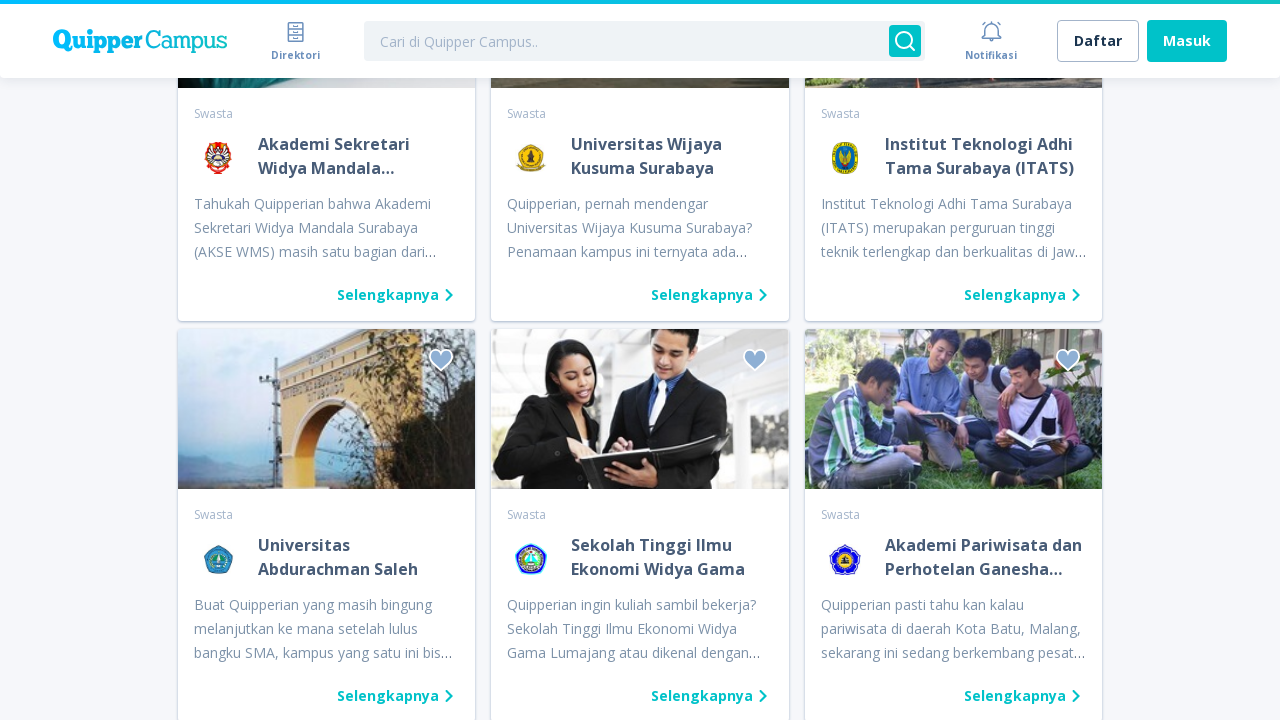

Clicked 'Lihat kampus lain' (Load more) button to load additional campus listings at (640, 360) on div:text-is('Lihat kampus lain')
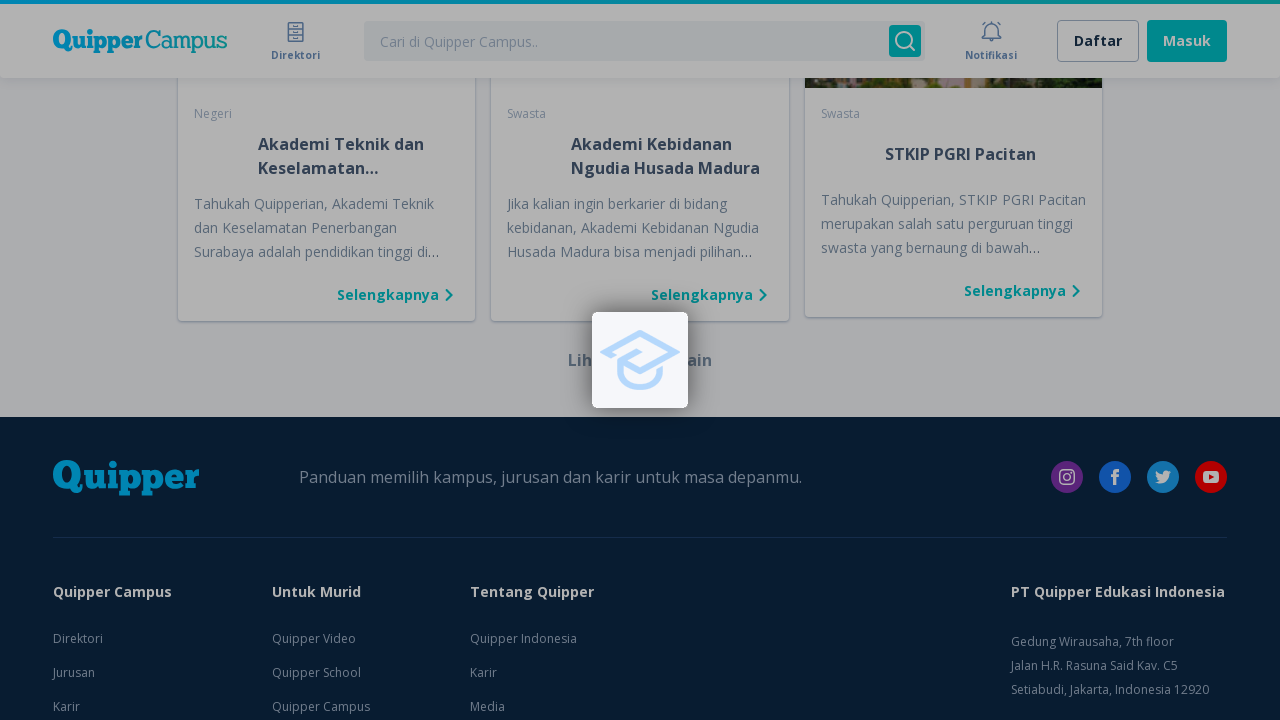

Waited 2500ms for new campus content to load
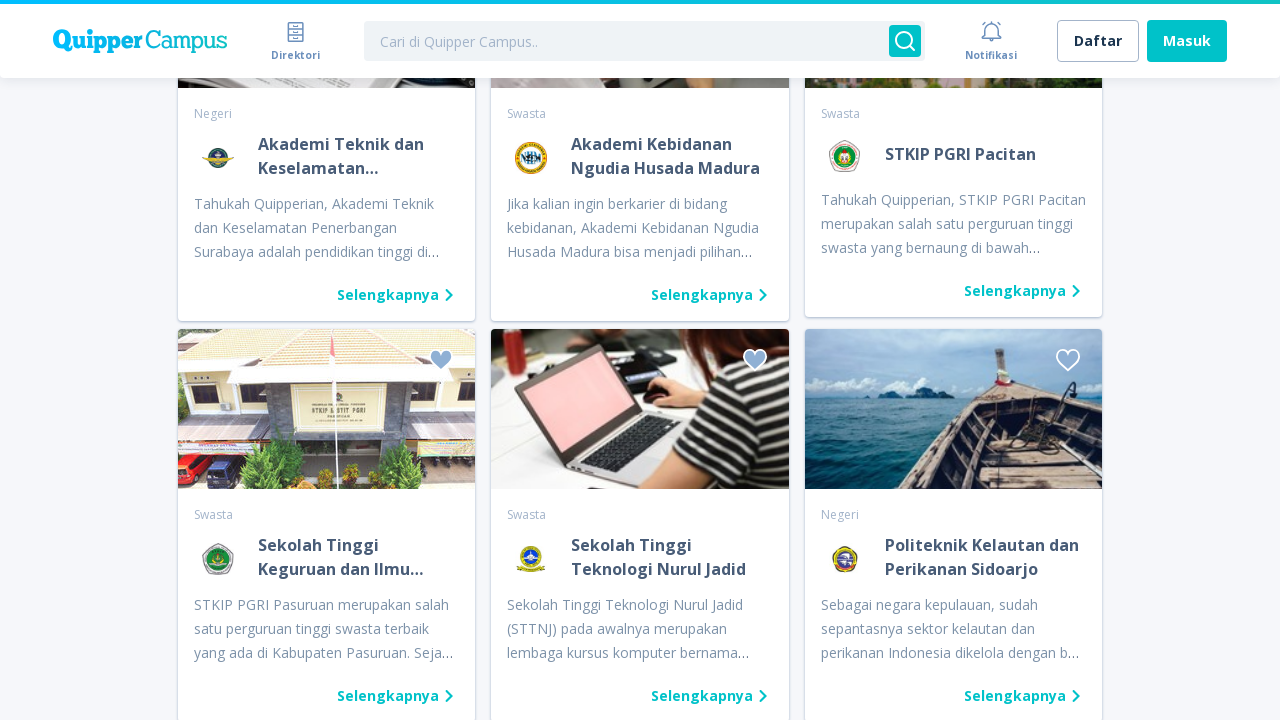

Clicked 'Lihat kampus lain' (Load more) button to load additional campus listings at (640, 360) on div:text-is('Lihat kampus lain')
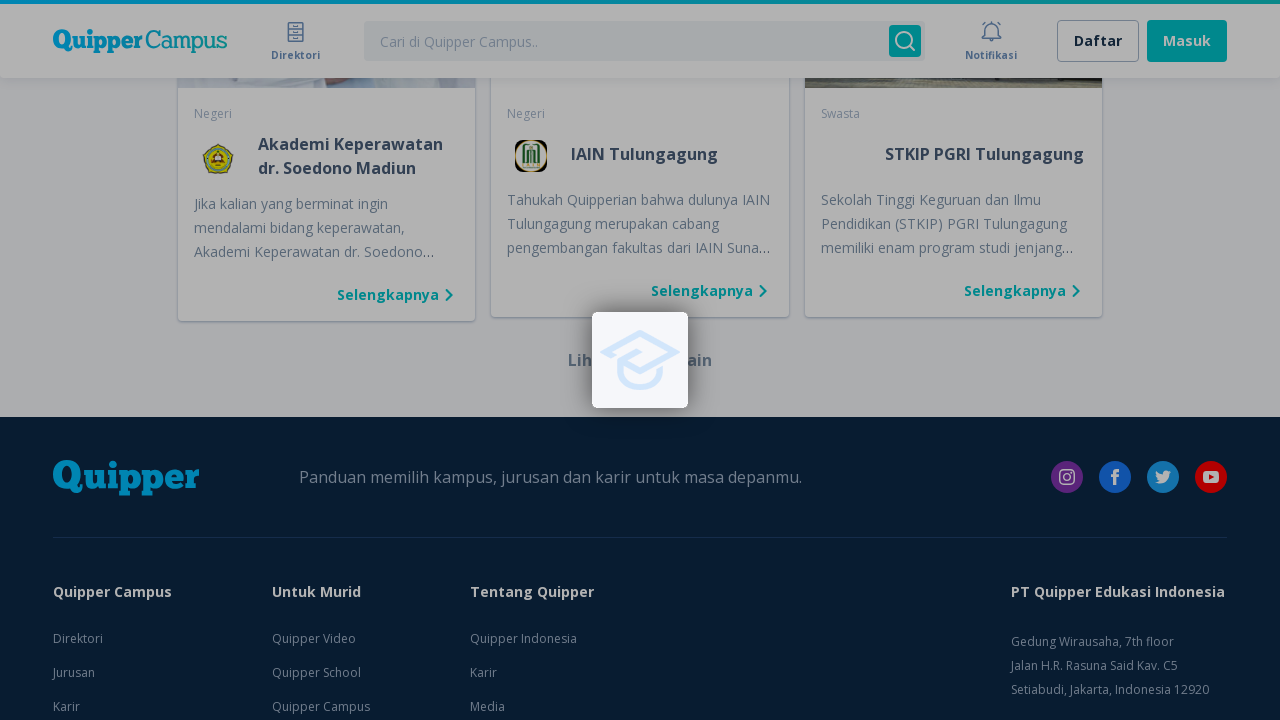

Waited 2500ms for new campus content to load
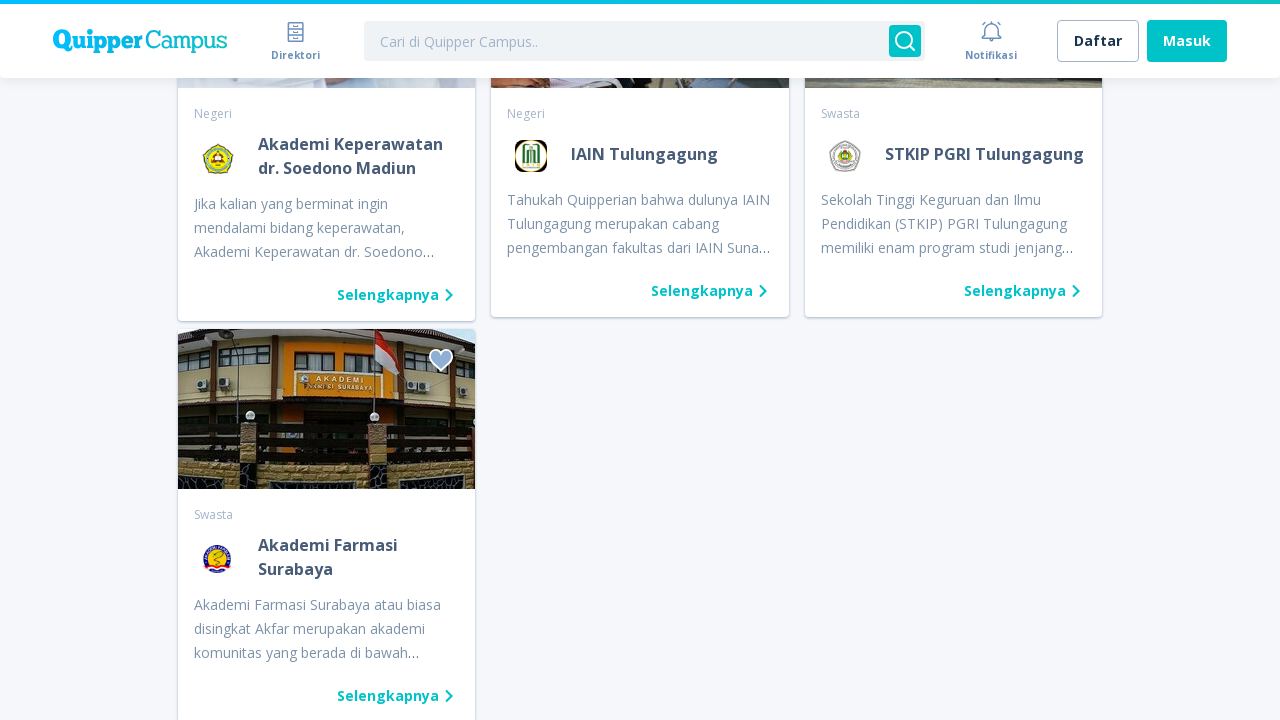

'Lihat kampus lain' button is no longer visible - all campus listings have been loaded
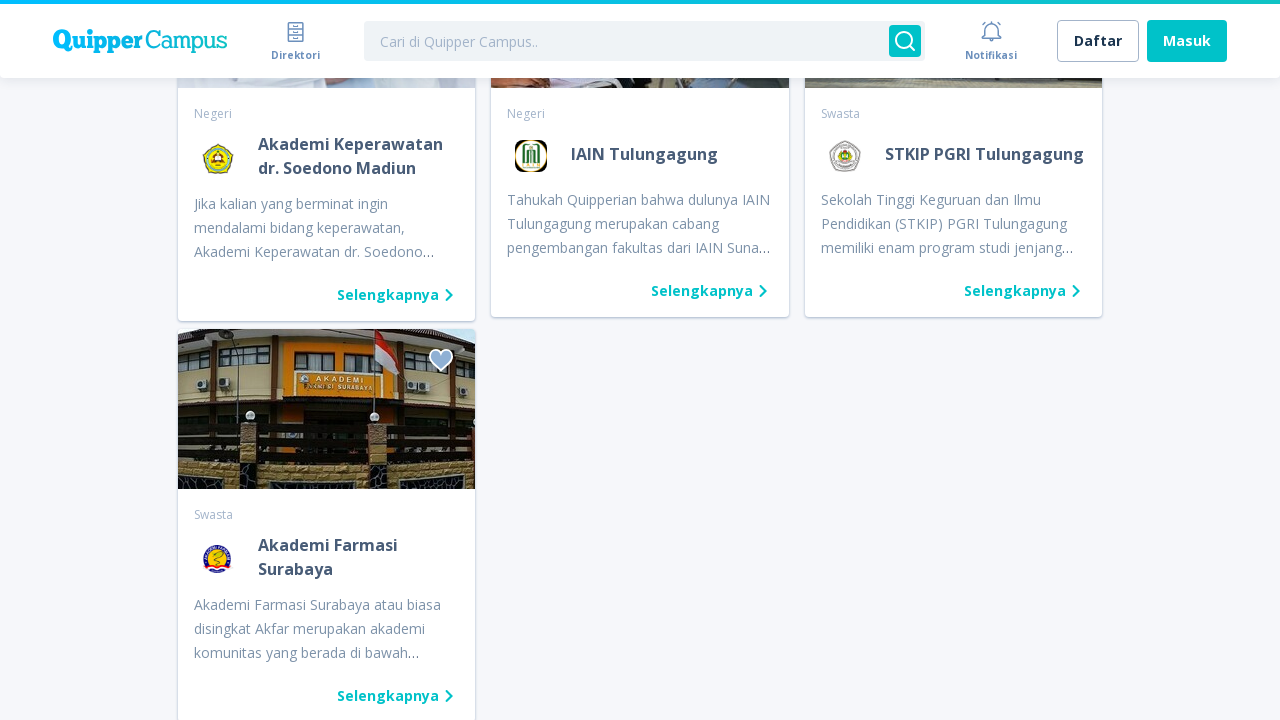

Verified that campus directory links are present on the page
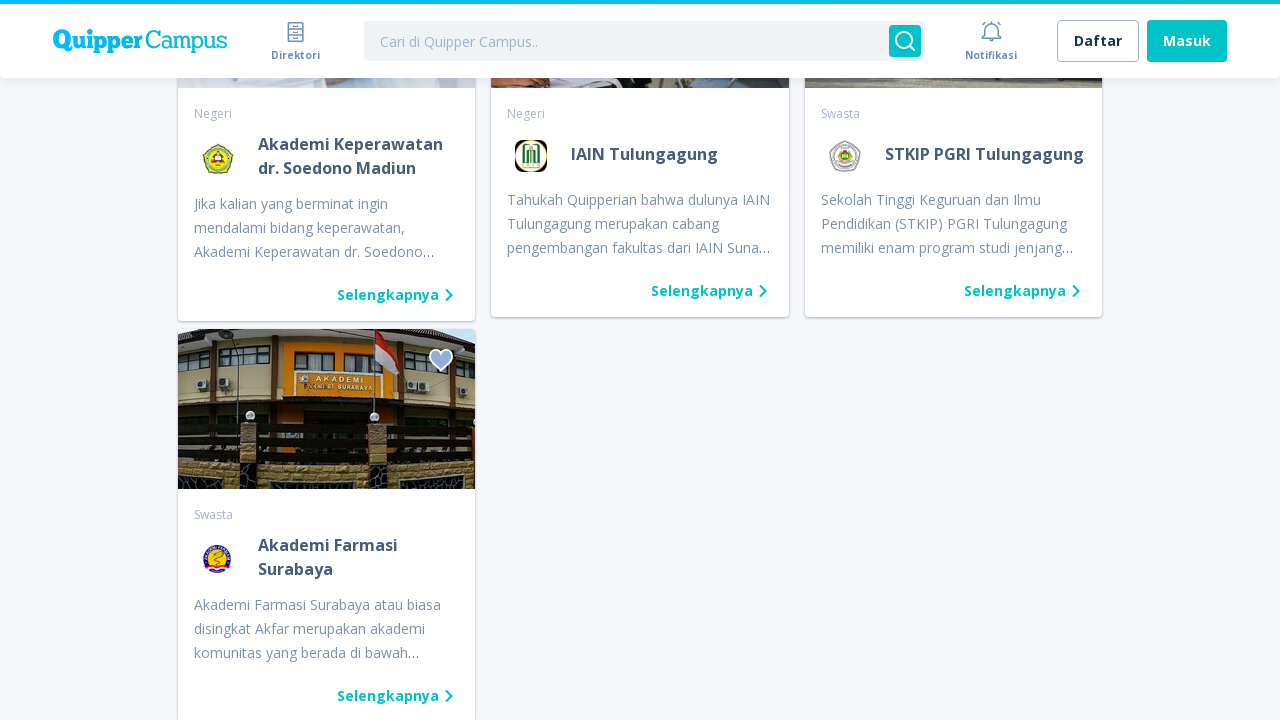

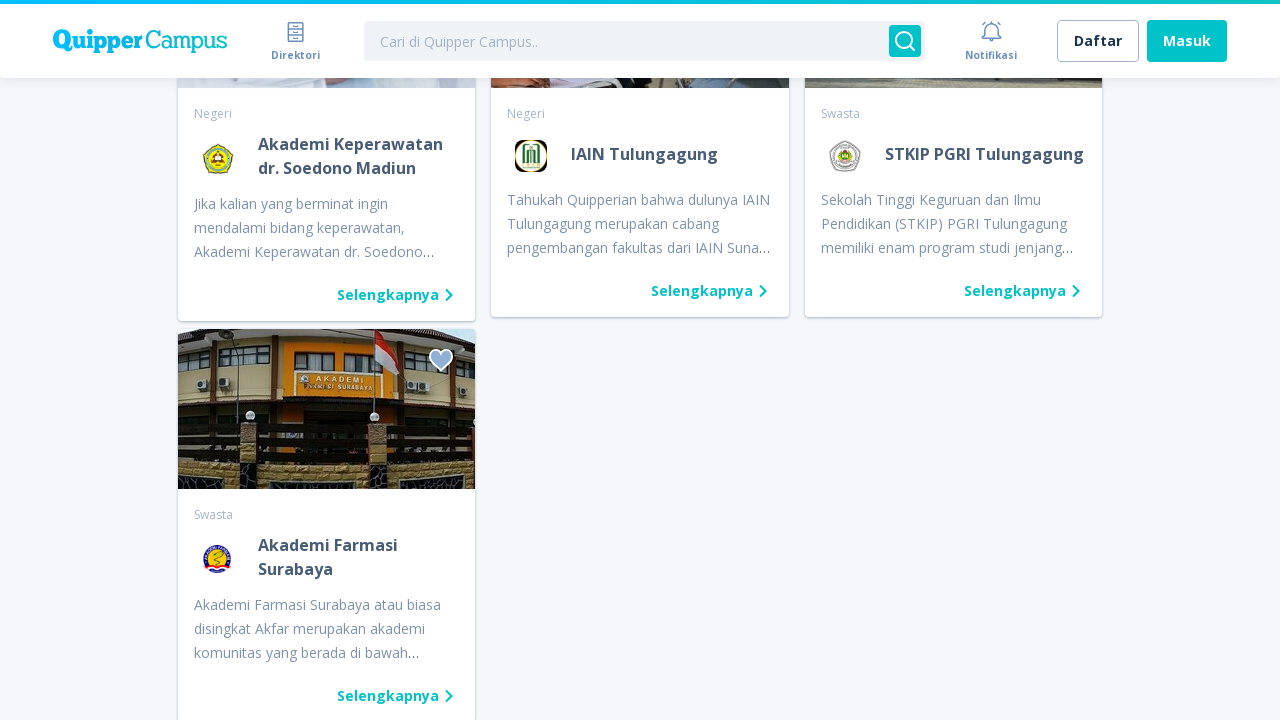